Tests a Botpress chatbot widget by sending a message through the chat input and waiting for the bot's response to appear.

Starting URL: https://cdn.botpress.cloud/webchat/v2.3/shareable.html?configUrl=https://files.bpcontent.cloud/2025/04/15/16/20250415164756-4SAS73EX.json

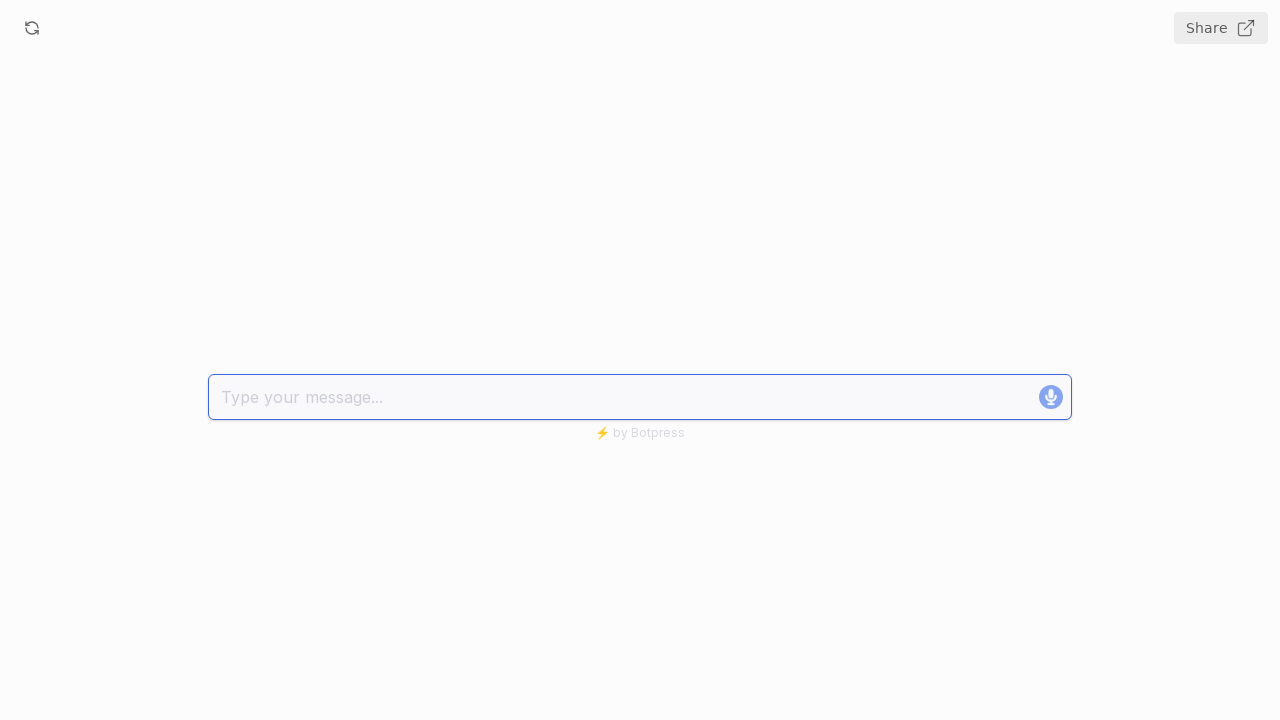

Waited 10 seconds for the Botpress chat widget to fully load
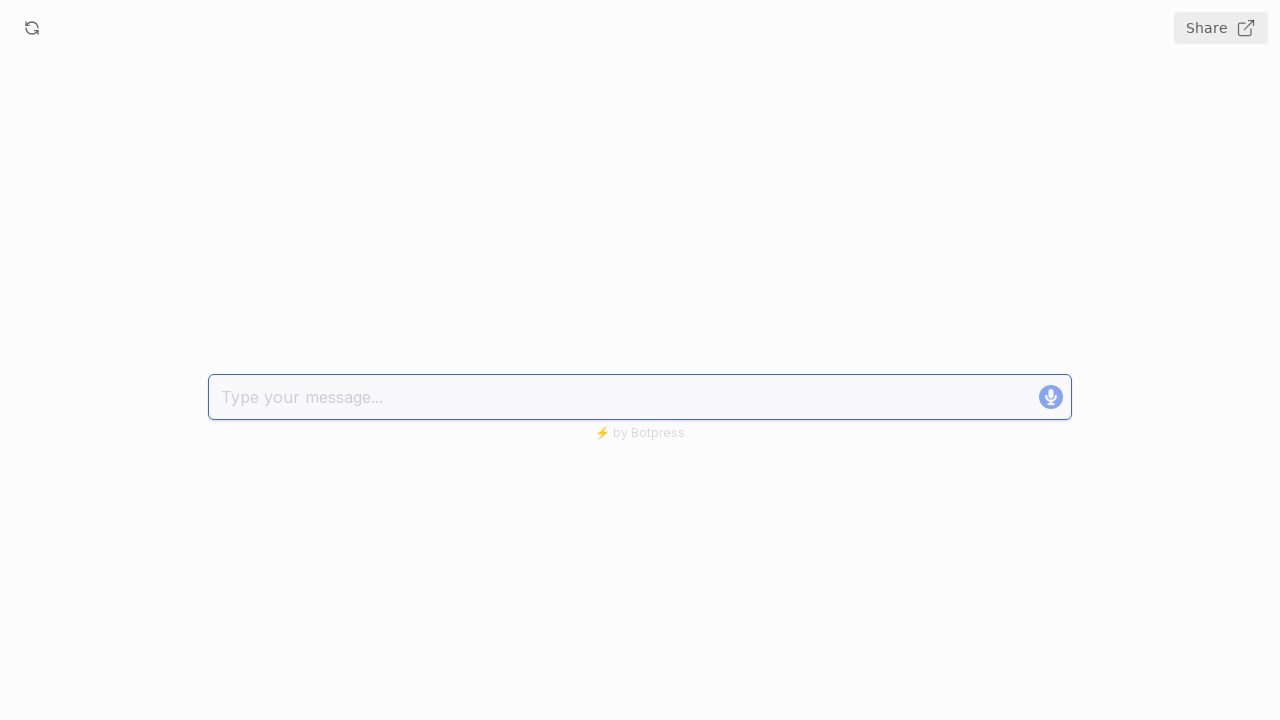

Filled chat input with Spanish message: 'Hola, necesito información sobre servicios disponibles' on .bpComposerInput
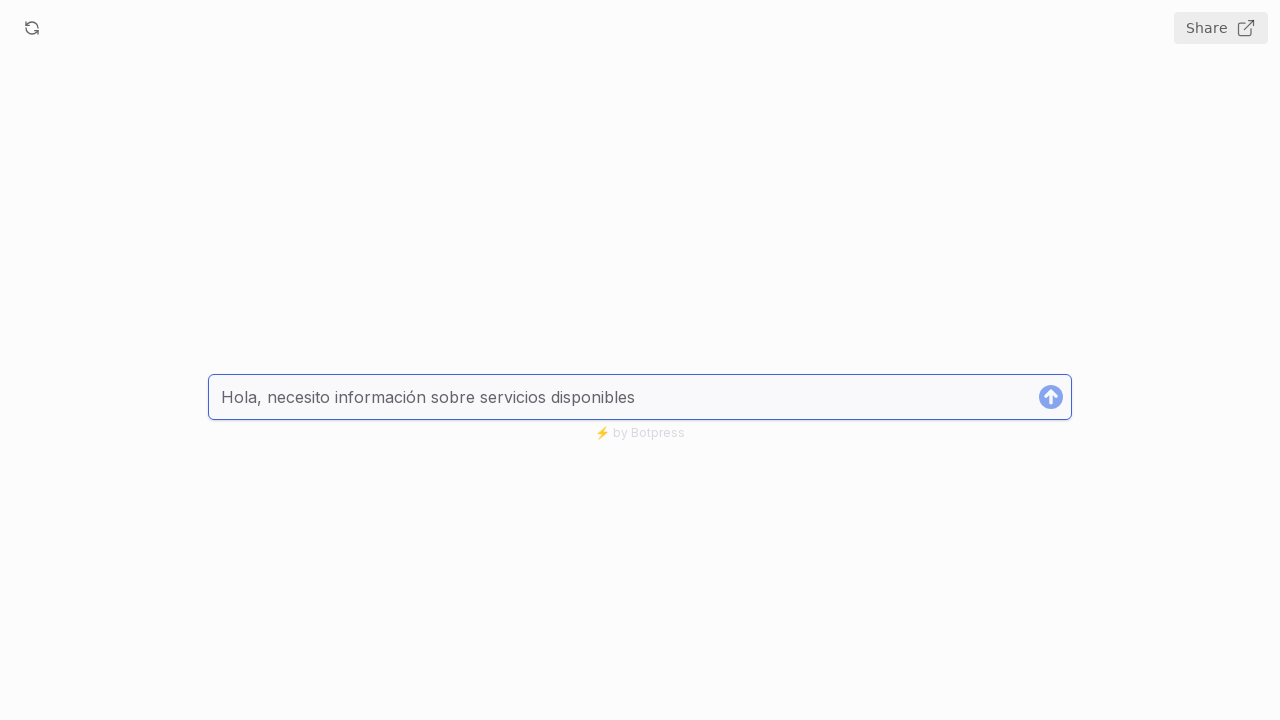

Pressed Enter to send the message to the chatbot on .bpComposerInput
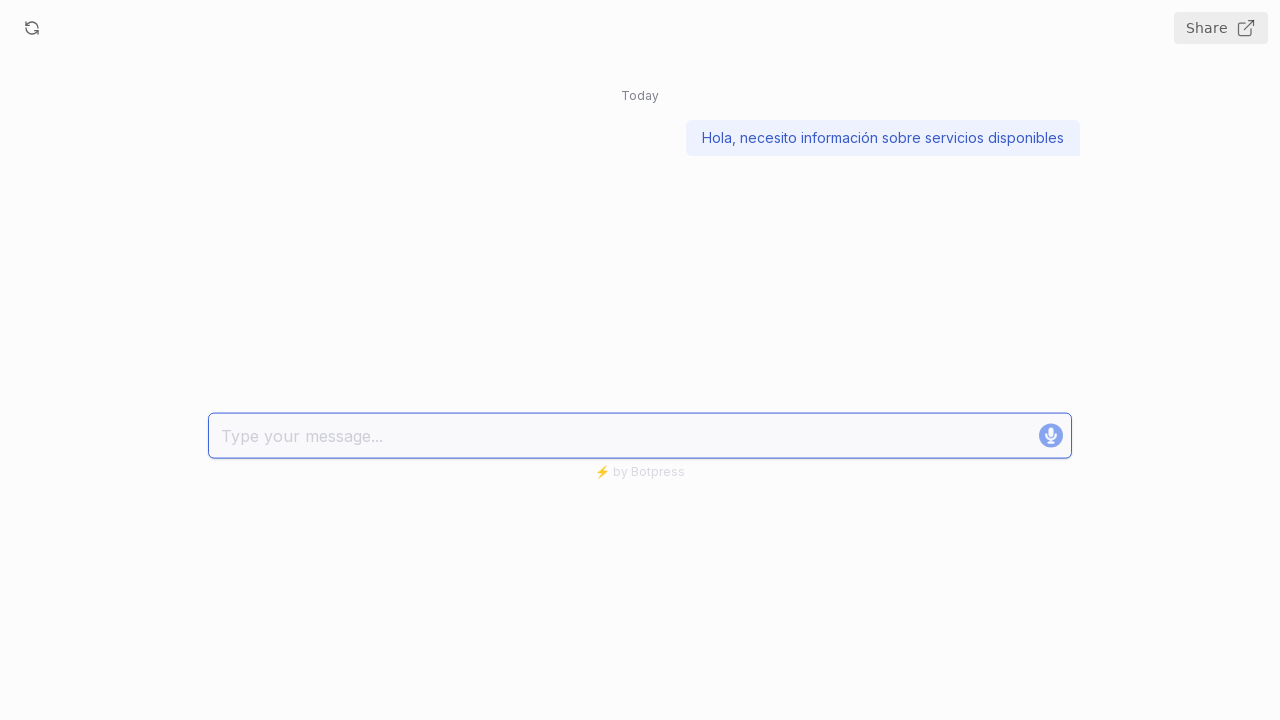

Waited 12 seconds for the bot response to appear
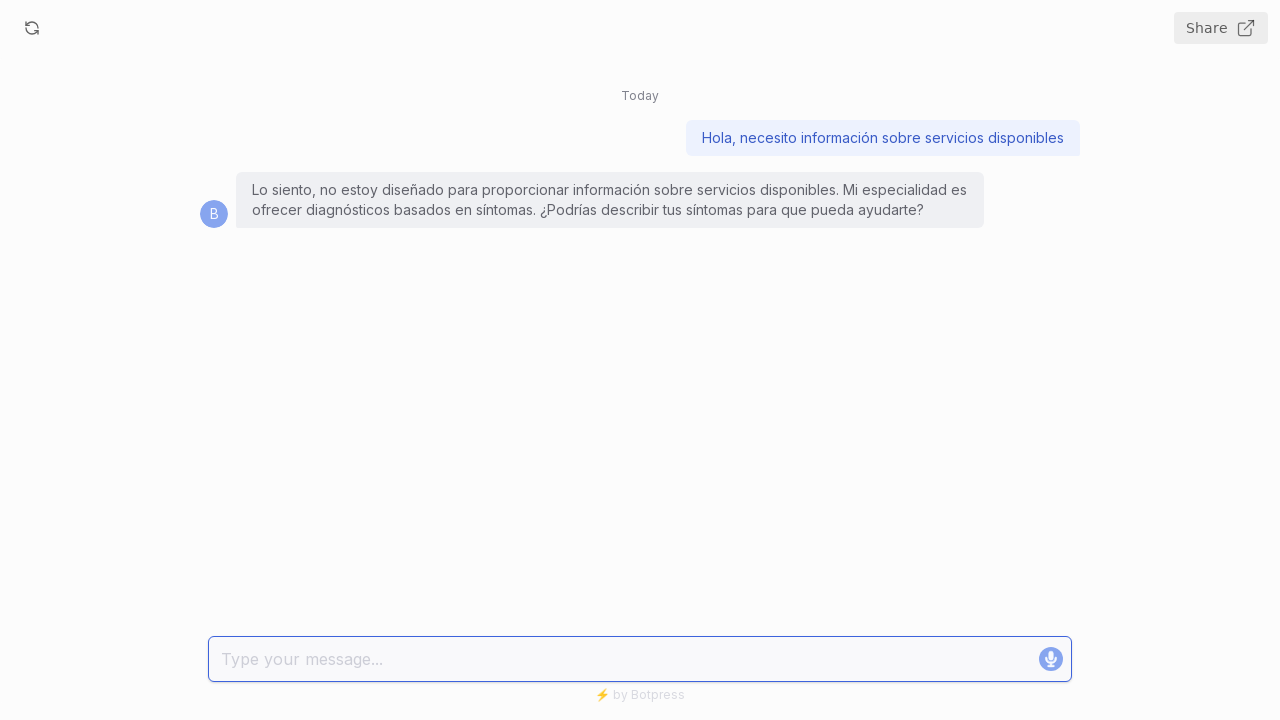

Bot response message element is now visible
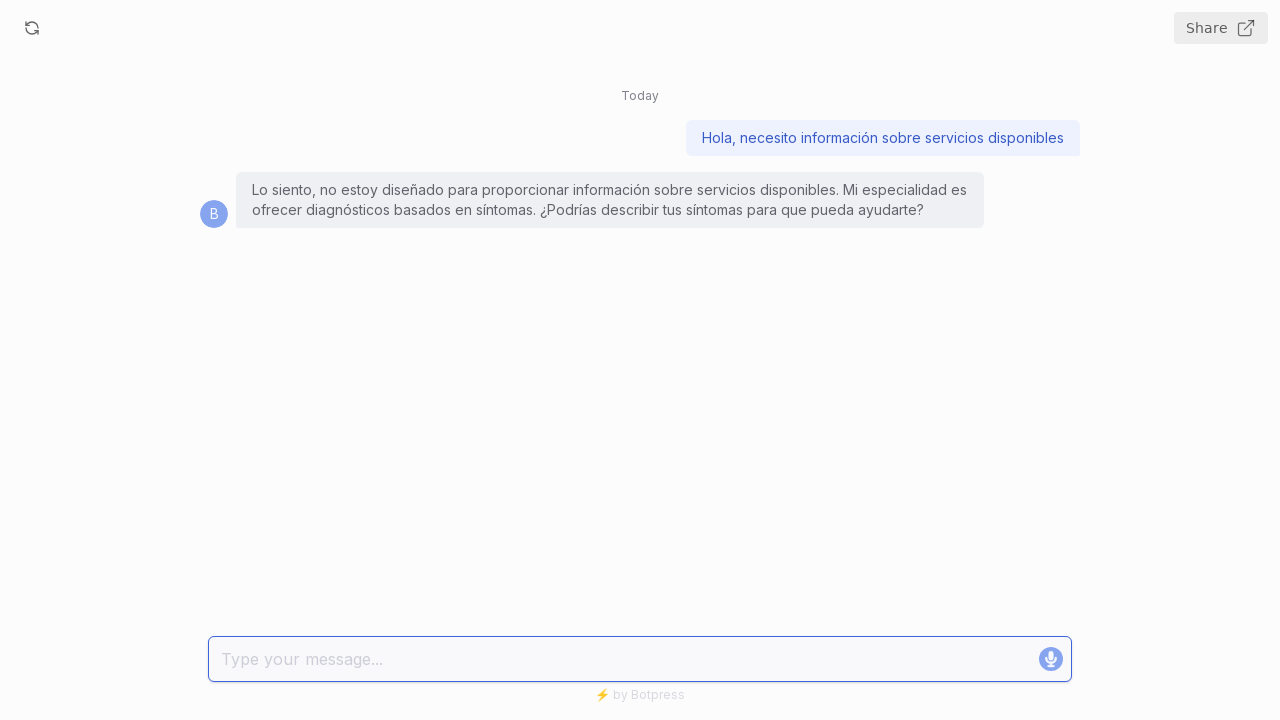

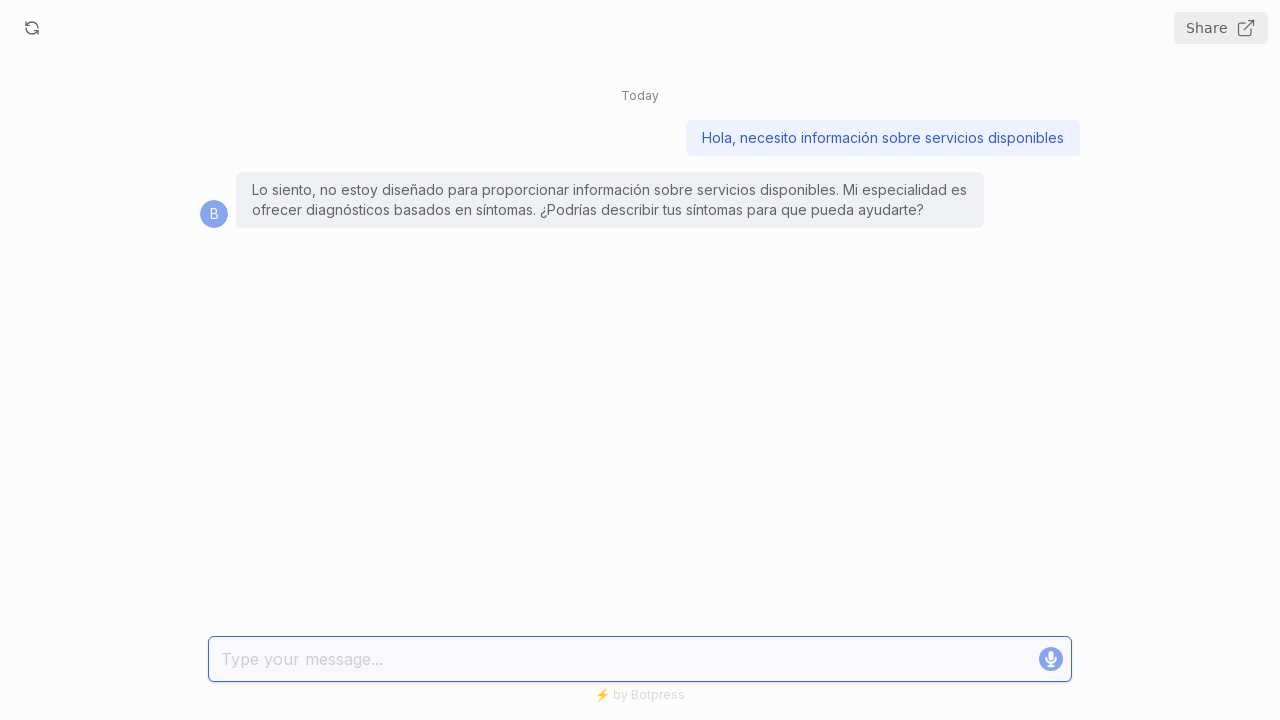